Tests alert handling functionality by clicking a button that triggers a simple alert and then accepting/dismissing the alert dialog

Starting URL: https://testautomationpractice.blogspot.com/

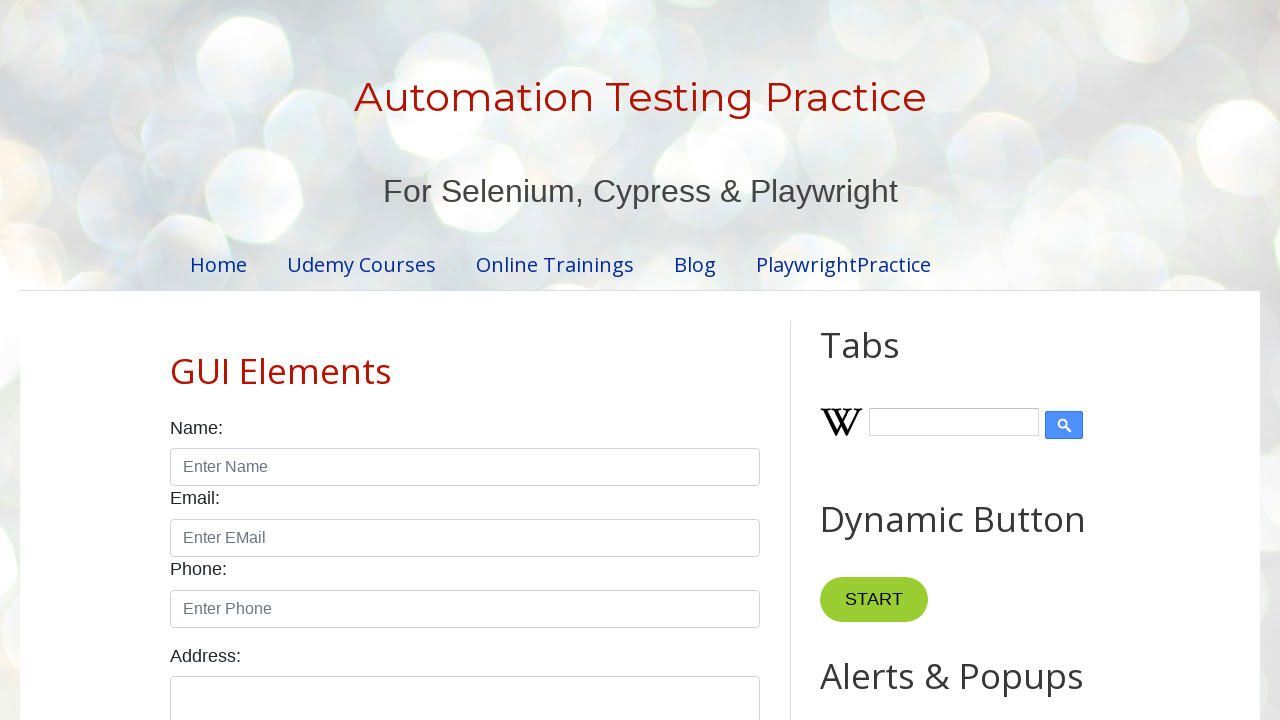

Clicked the simple alert button at (888, 361) on button#alertBtn
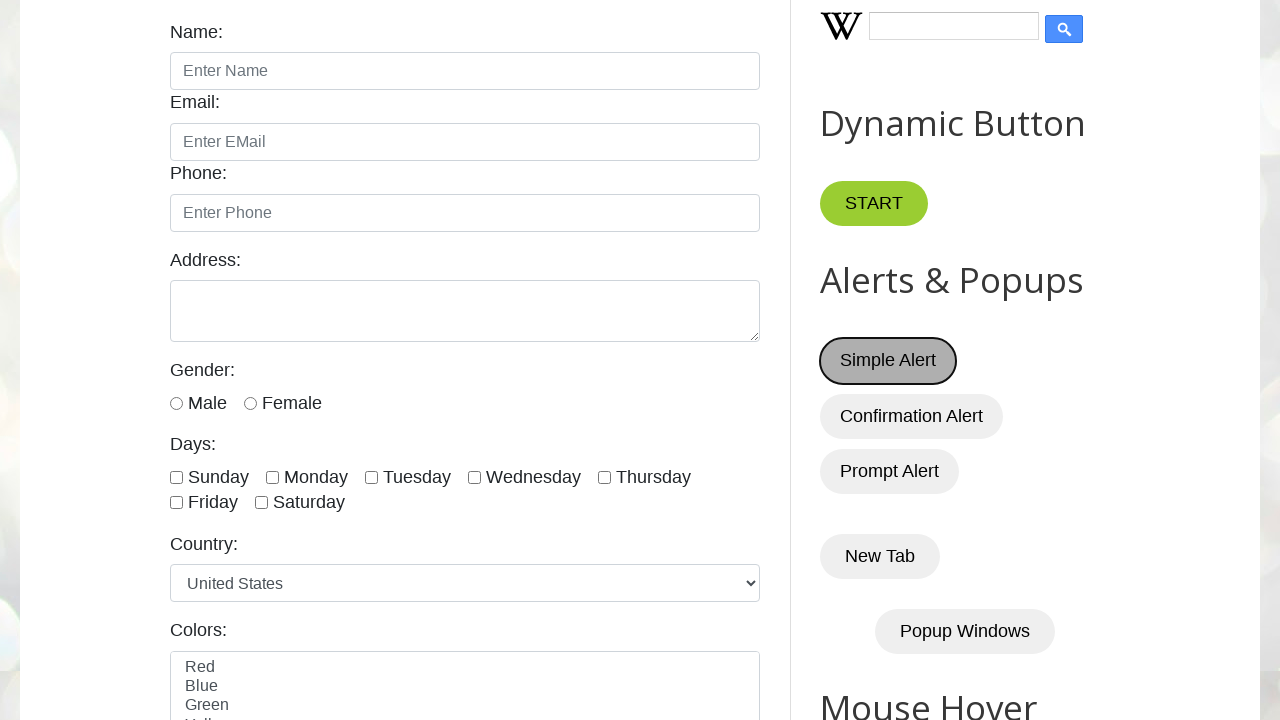

Set up dialog handler to accept alert
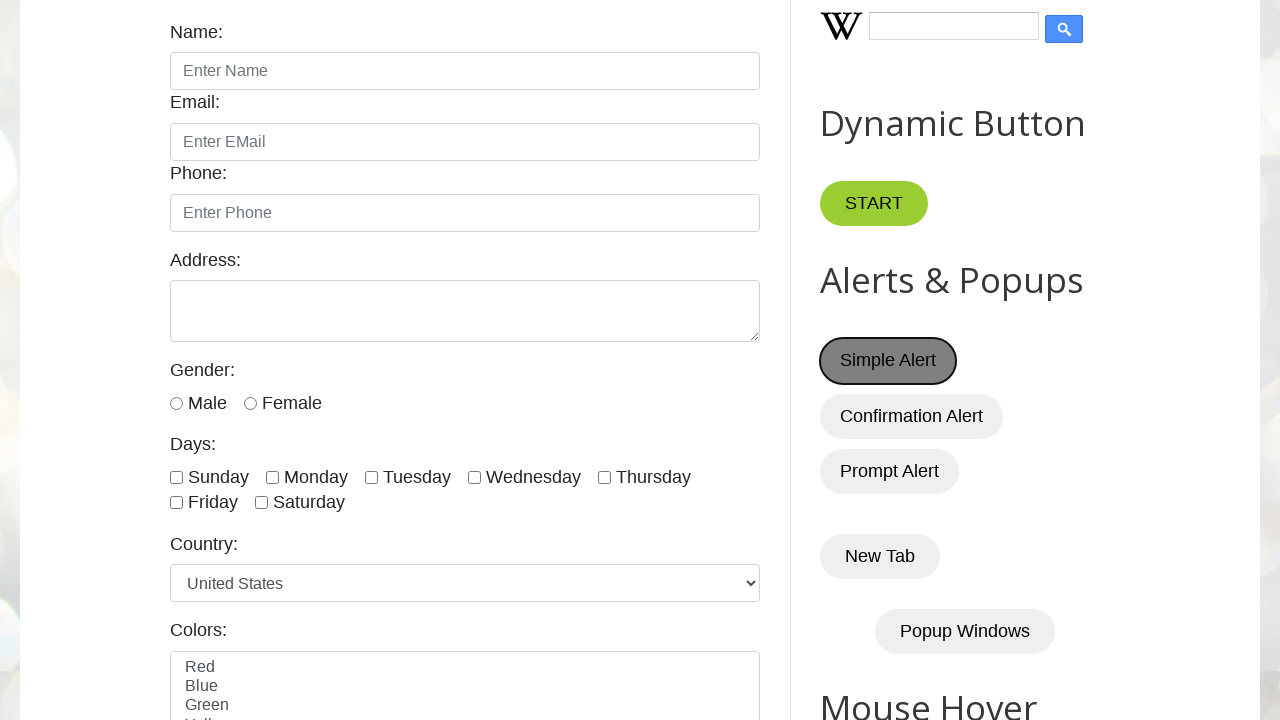

Waited 500ms to ensure dialog handler is ready
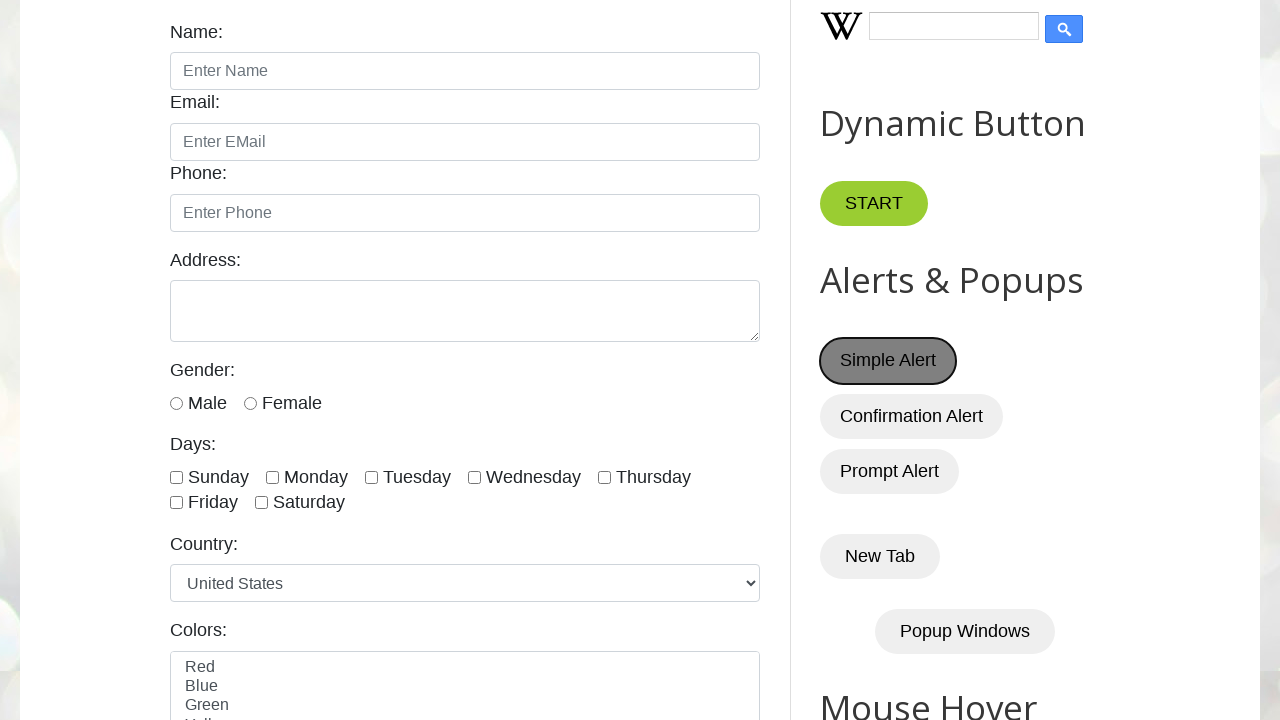

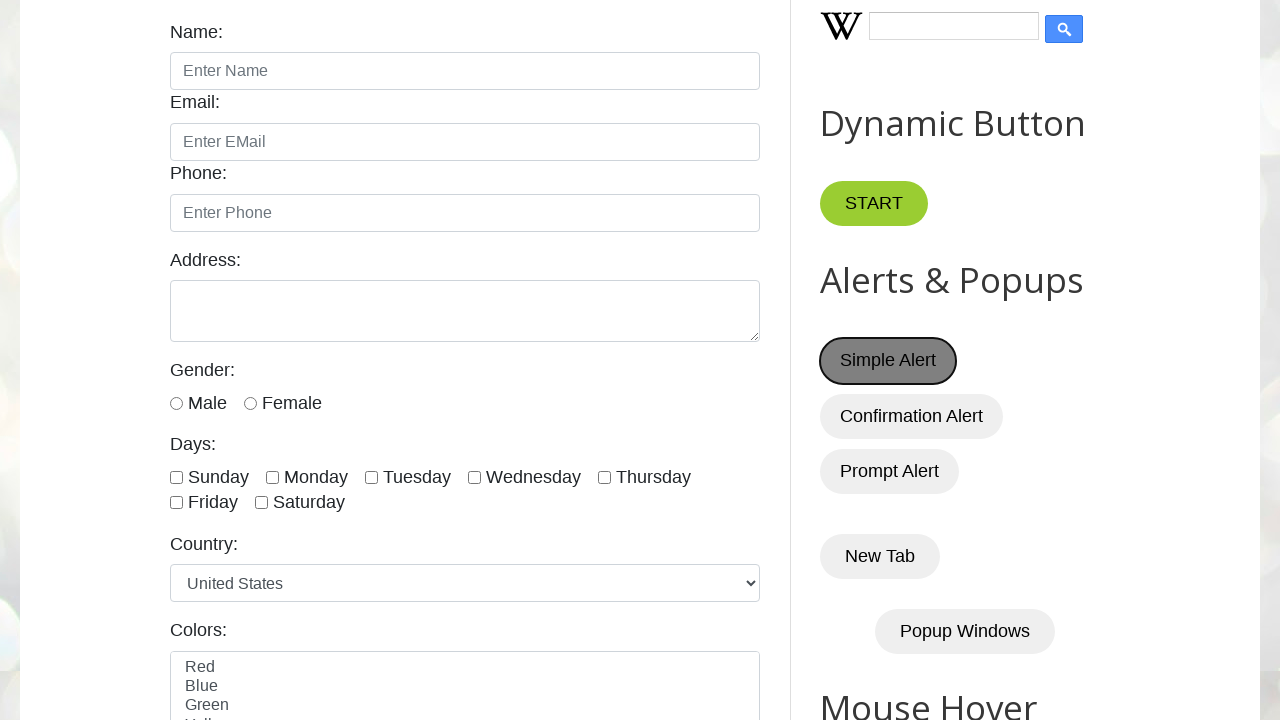